Tests accepting a confirmation alert box and verifying the result text

Starting URL: https://www.qa-practice.com/elements/alert/alert

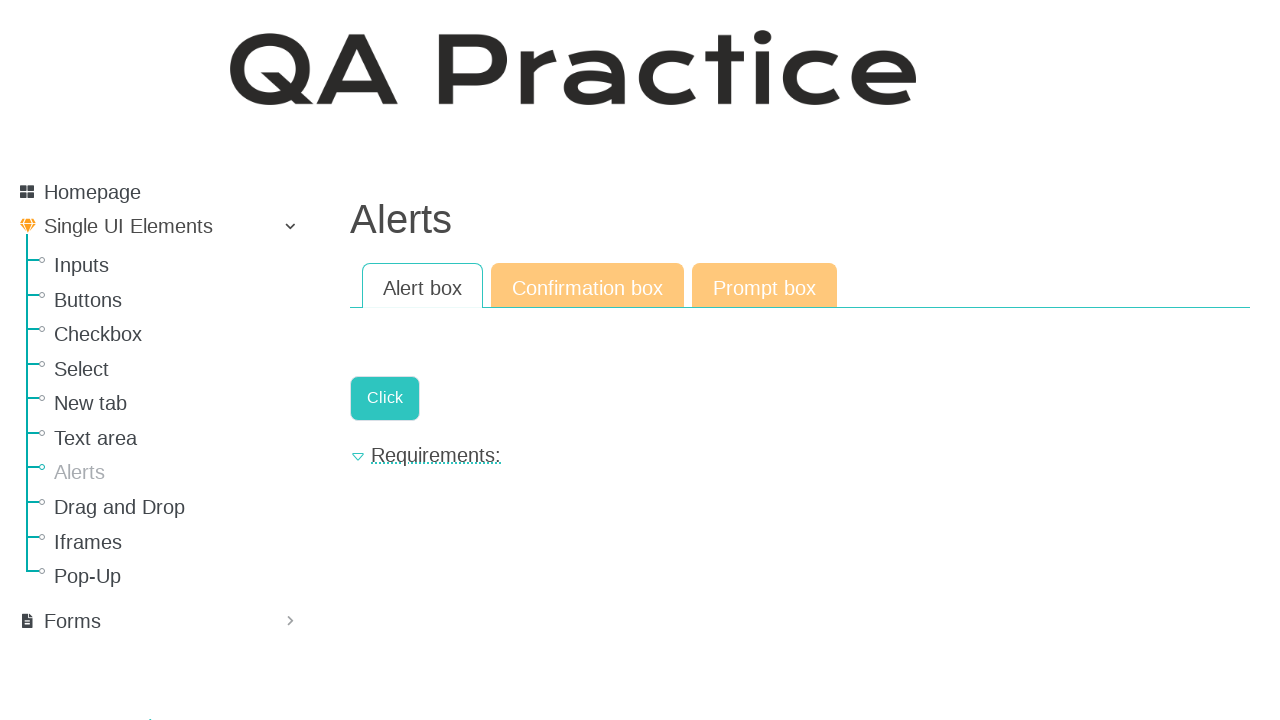

Navigated to confirm alert page at (588, 286) on a[href="/elements/alert/confirm"]
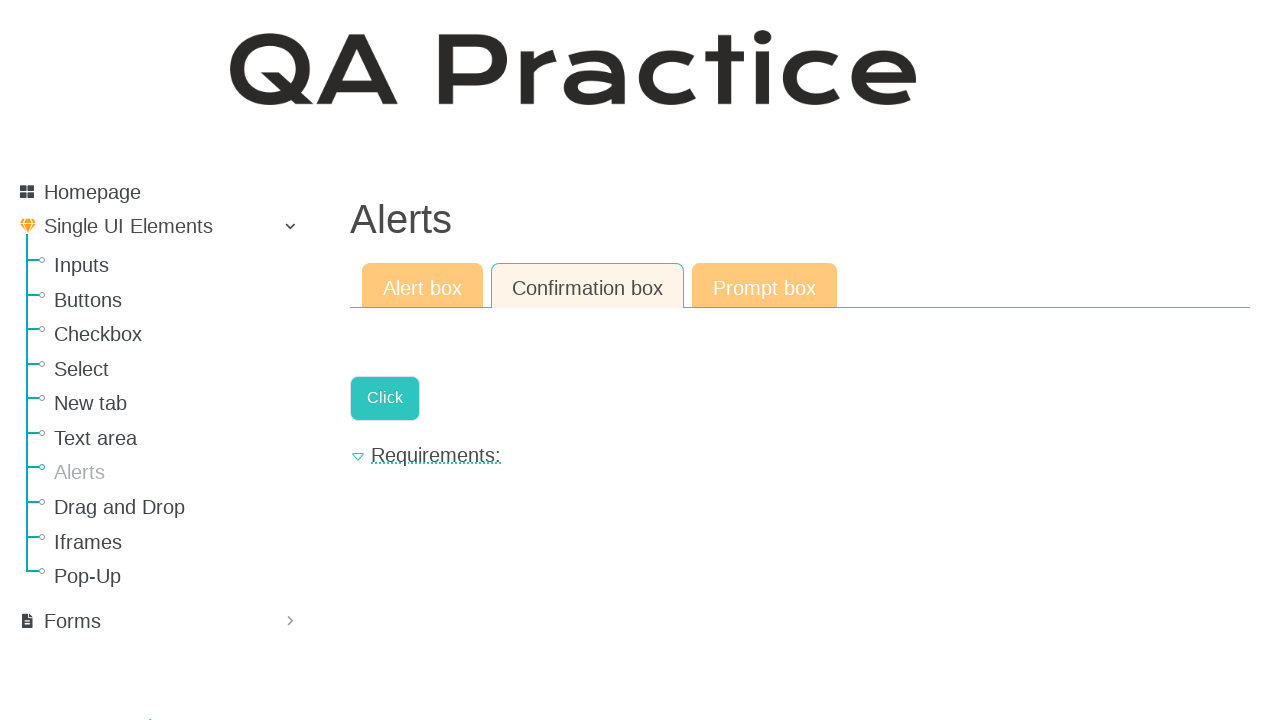

Clicked button to trigger confirmation alert at (385, 398) on .a-button
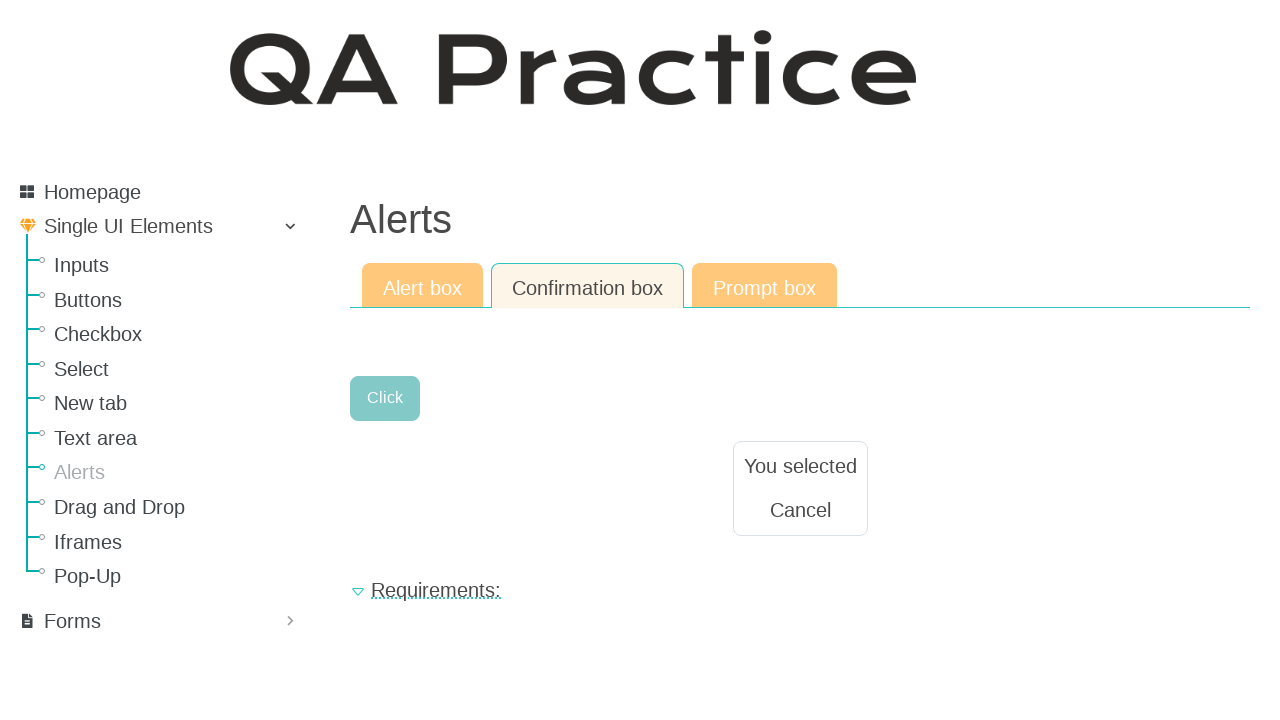

Set up dialog handler to accept alerts
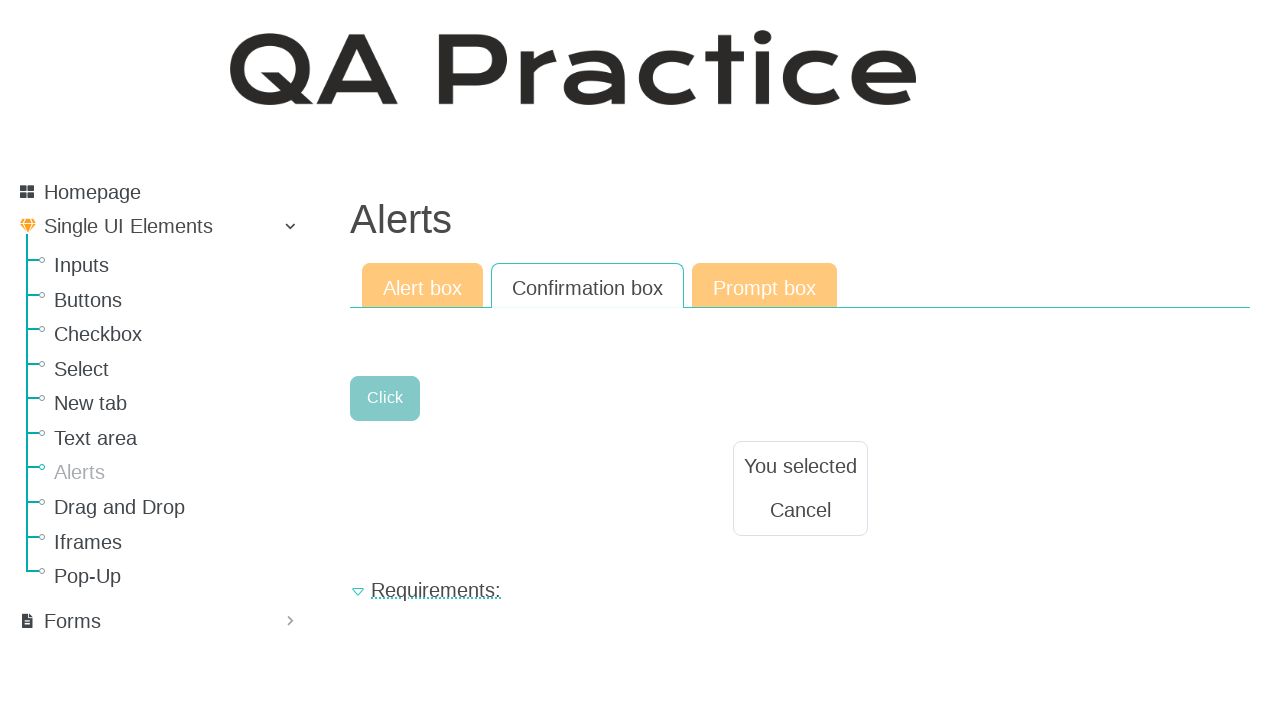

Clicked button to trigger alert and accepted it at (385, 398) on .a-button
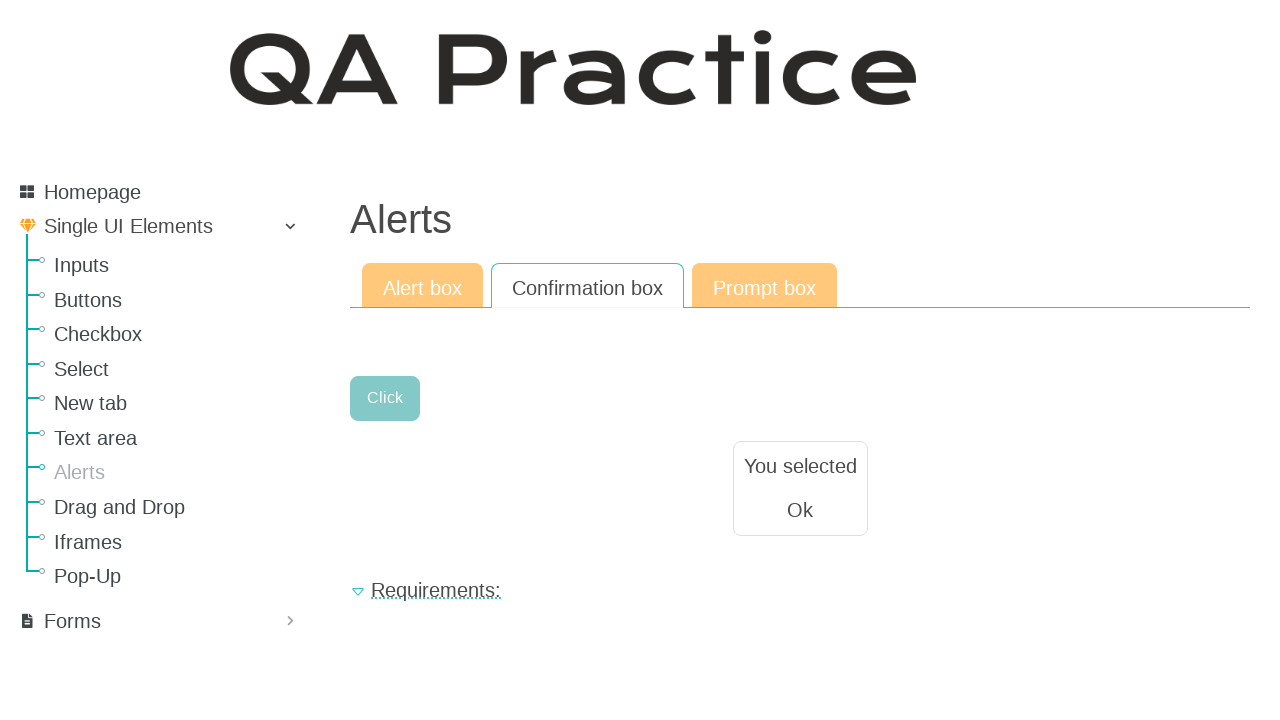

Waited for result text to appear
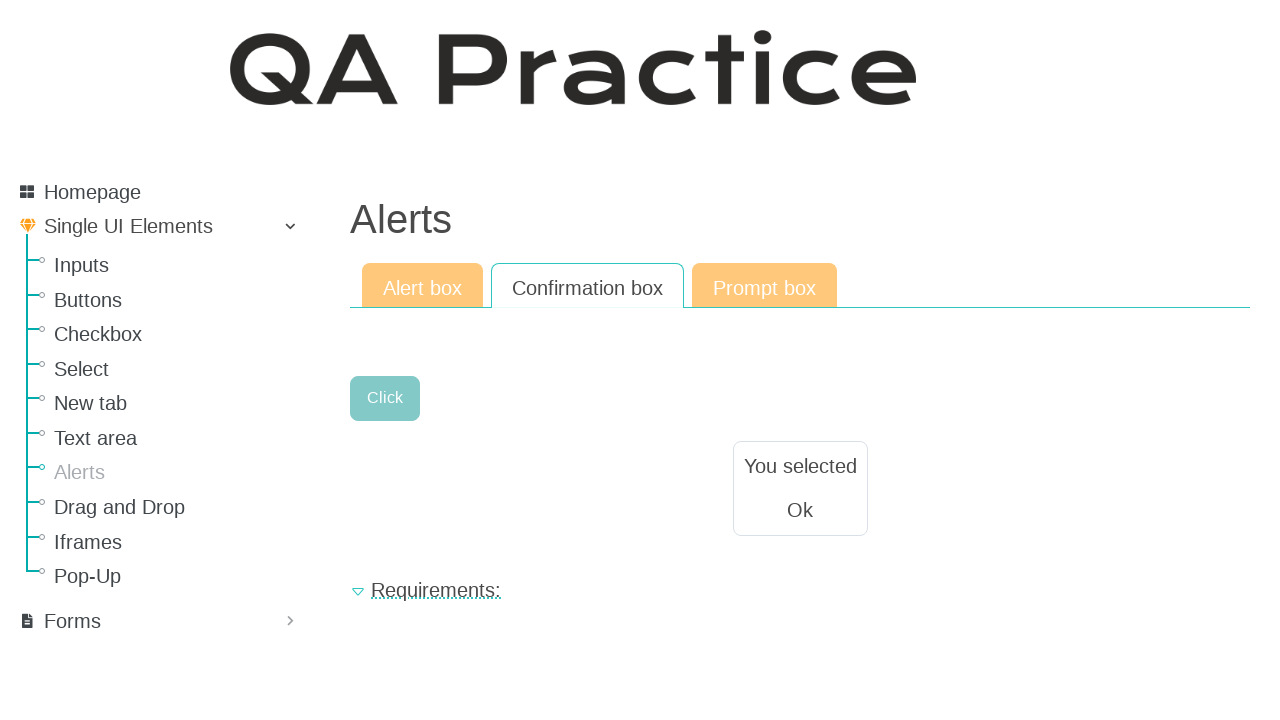

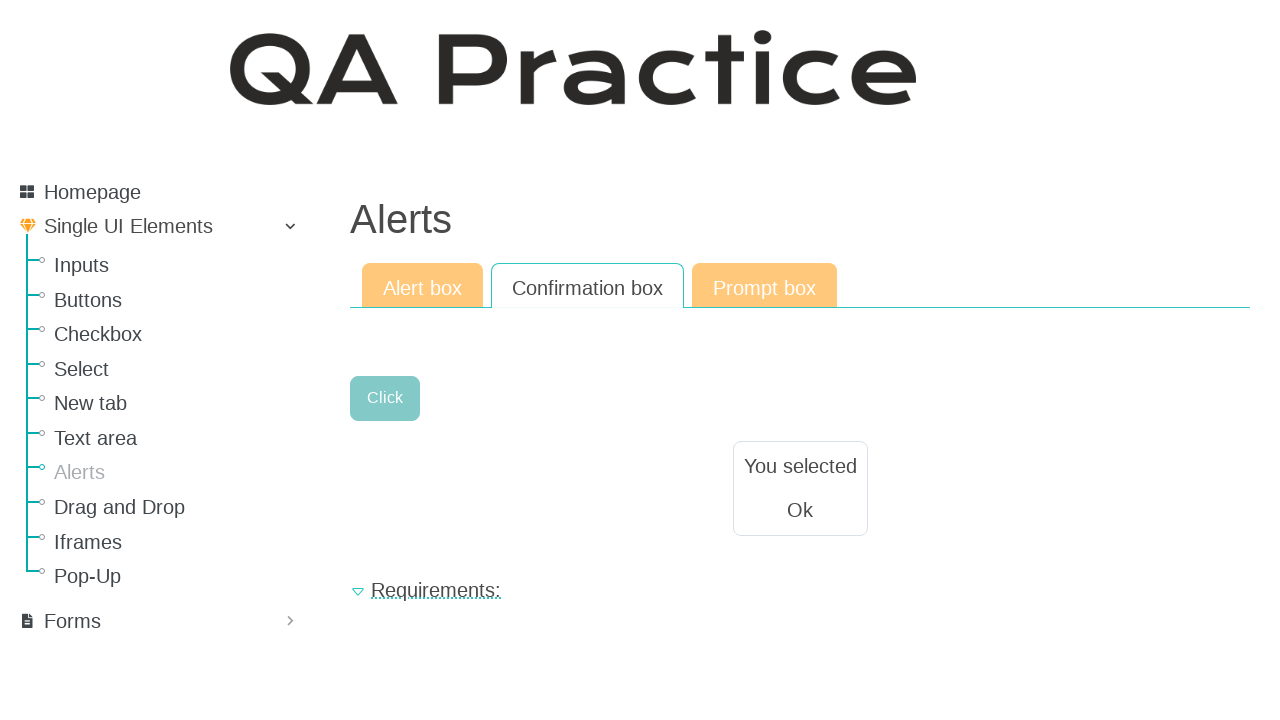